Tests the myPKFiT website by selecting a country/region (India English), confirming the selection, and closing a dialog, then verifying the page title contains "myPKFiT".

Starting URL: https://sg-prd-hema.mypkfit.com

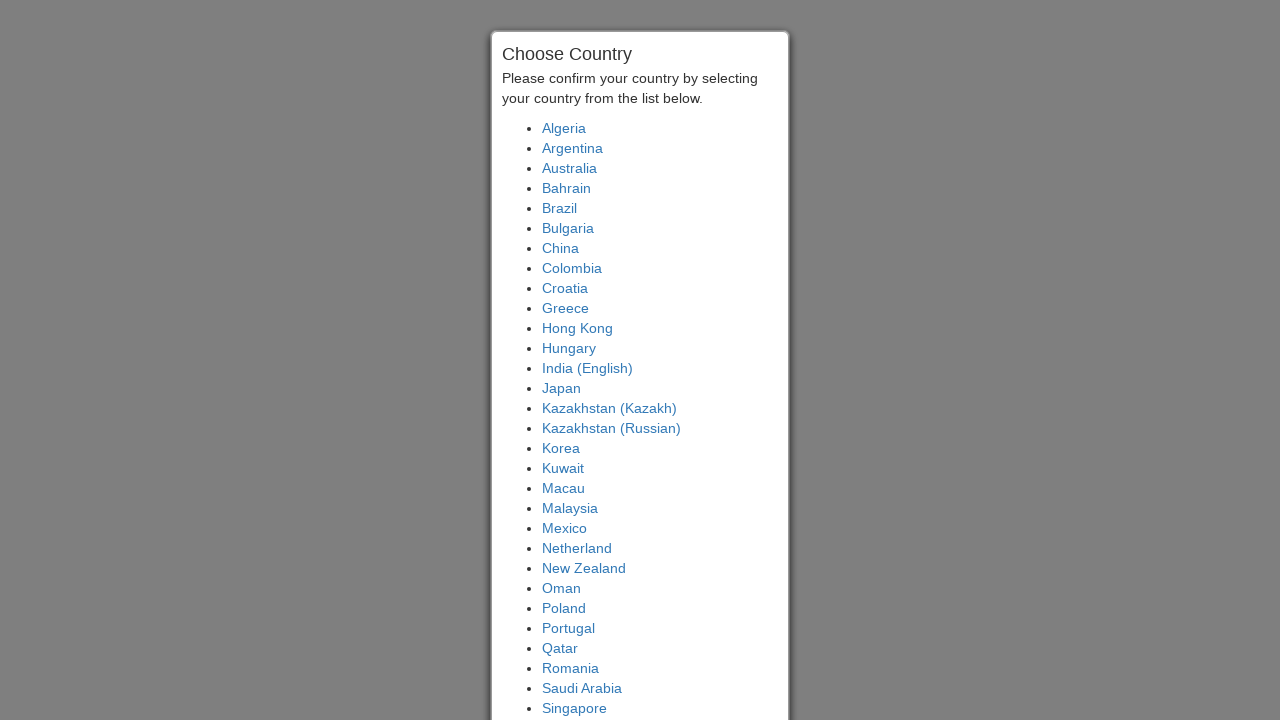

Waited for page to reach domcontentloaded state
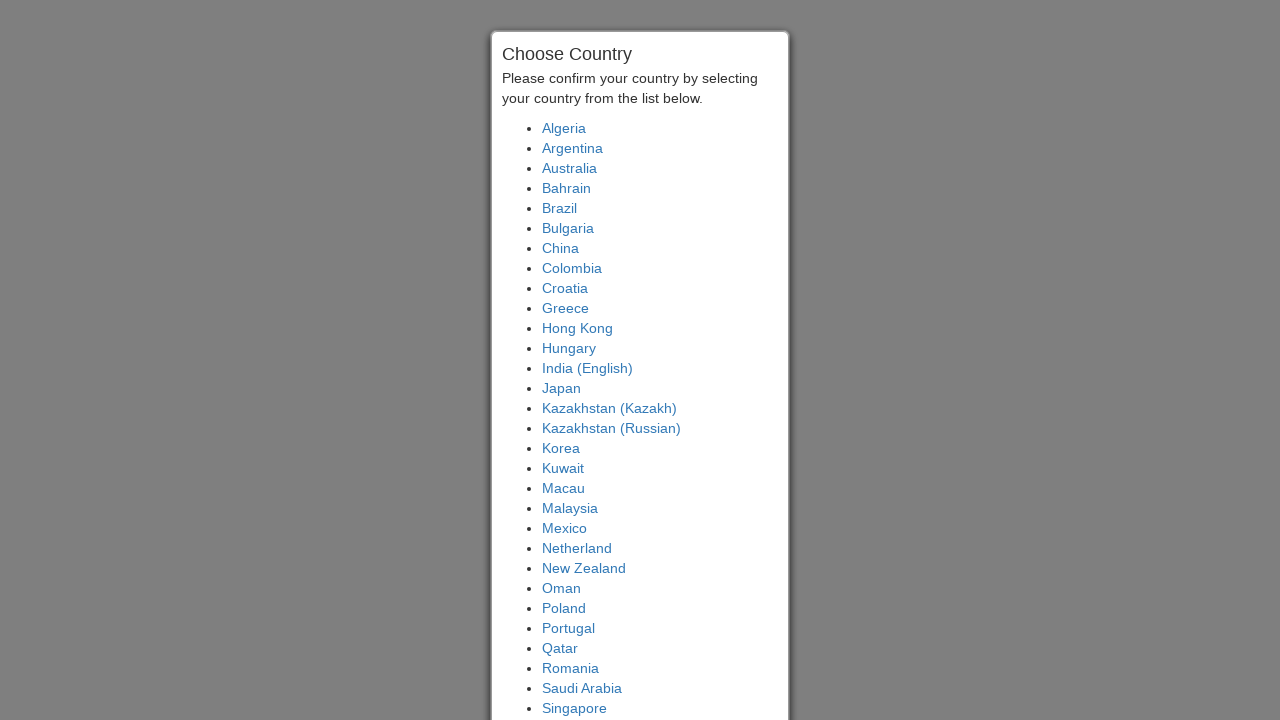

Clicked on India (English) country/region option at (588, 368) on text=India (English)
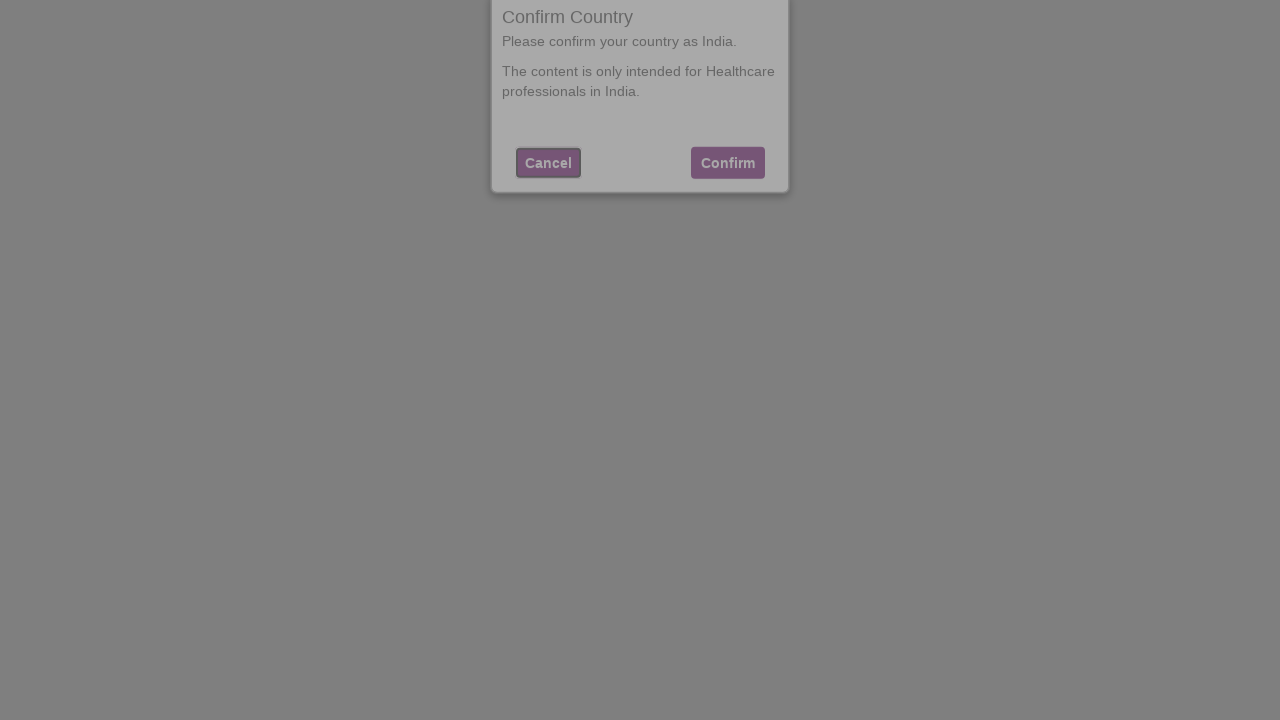

Clicked confirm button to confirm country selection at (728, 200) on button[ng-click='vm.confirm(vm.selectedCountry)']
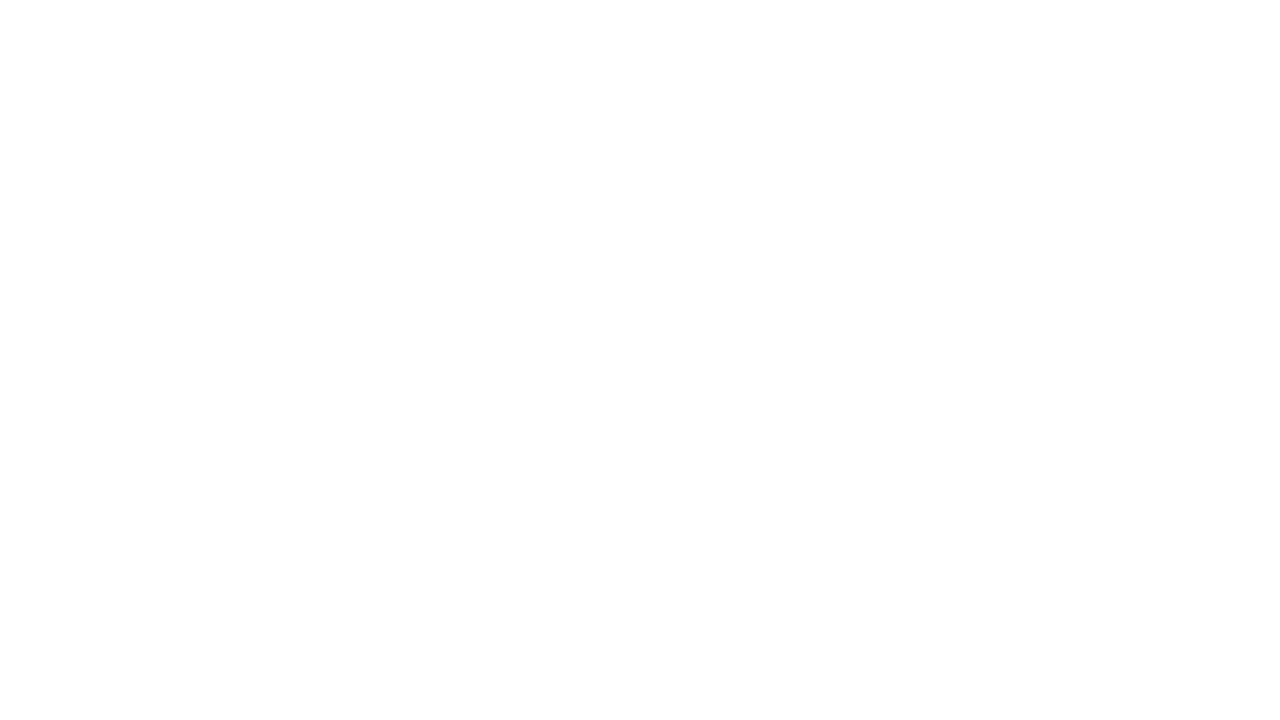

Clicked close button to dismiss dialog at (704, 152) on button[ng-click='vm.close()']
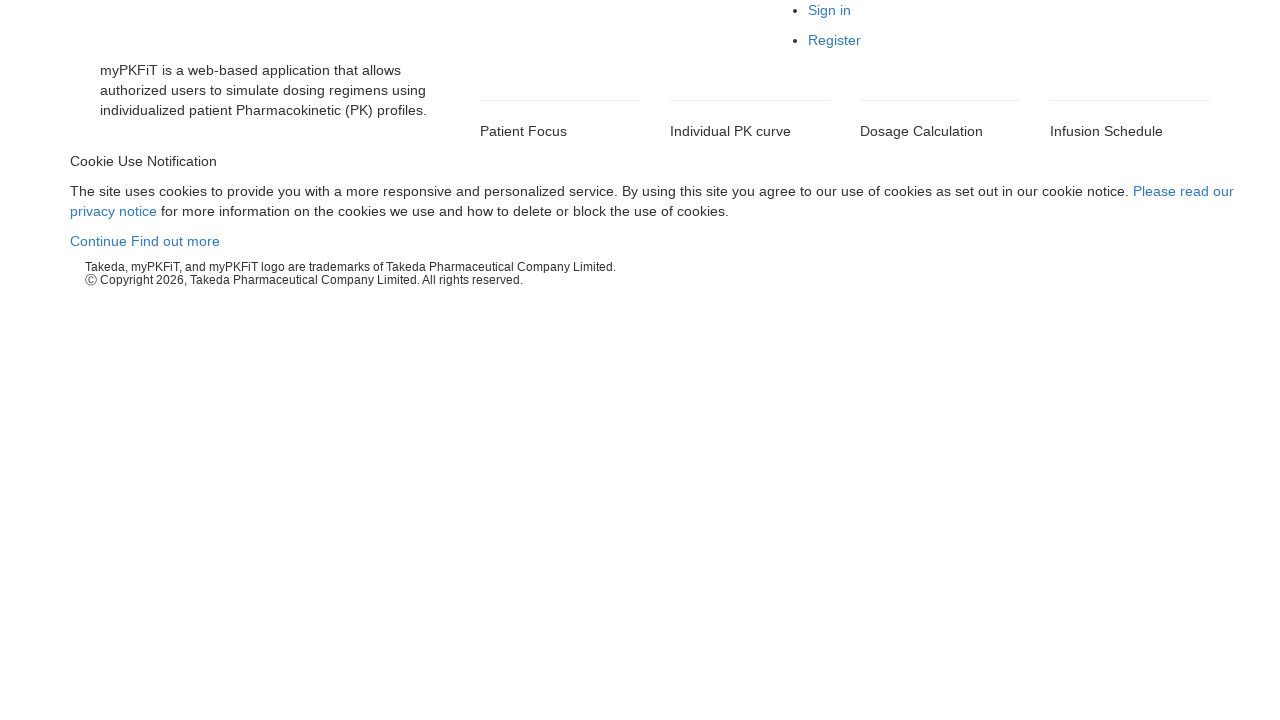

Verified page title contains 'myPKFiT'
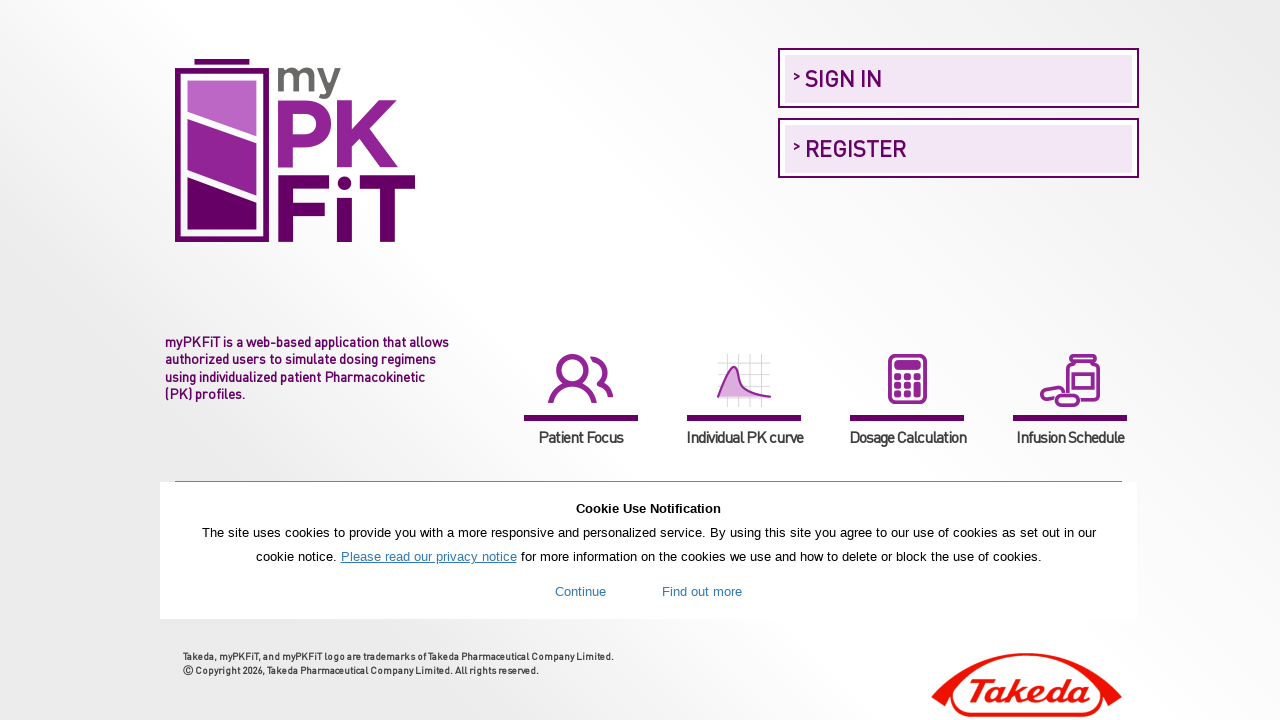

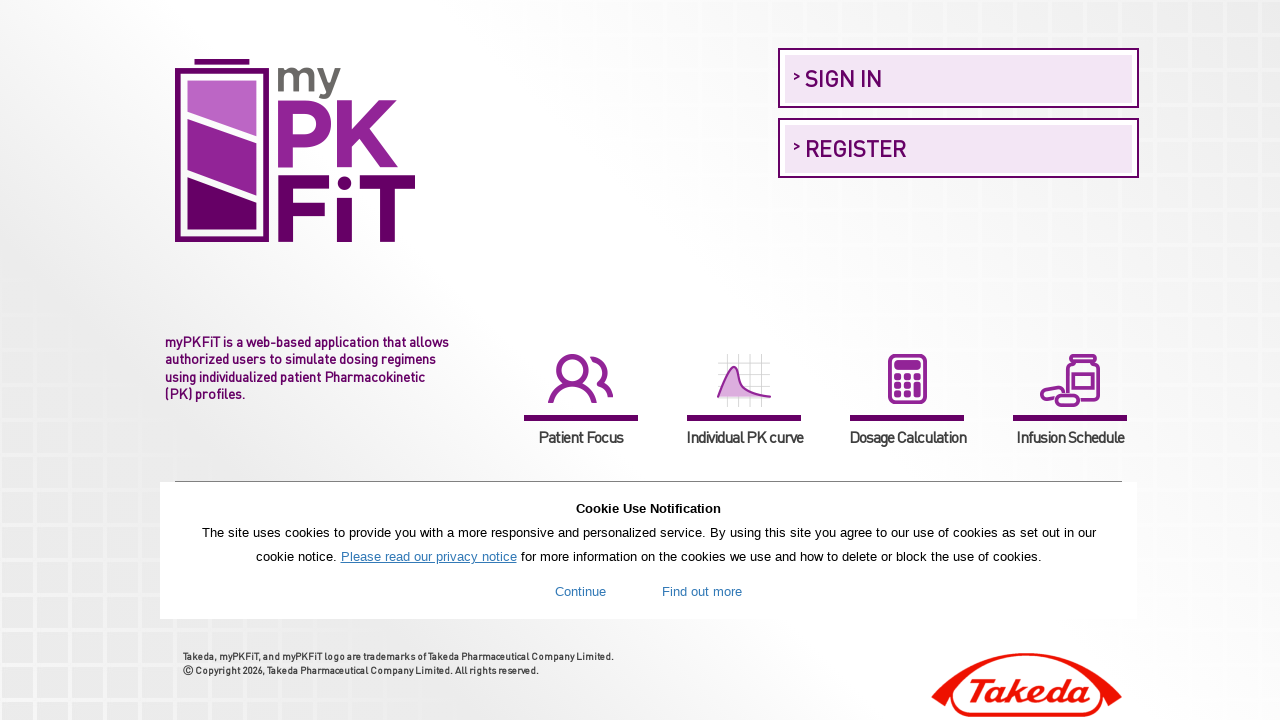